Tests JavaScript confirmation popup handling by triggering a confirm dialog and dismissing it

Starting URL: https://www.w3schools.com/js/tryit.asp?filename=tryjs_confirm

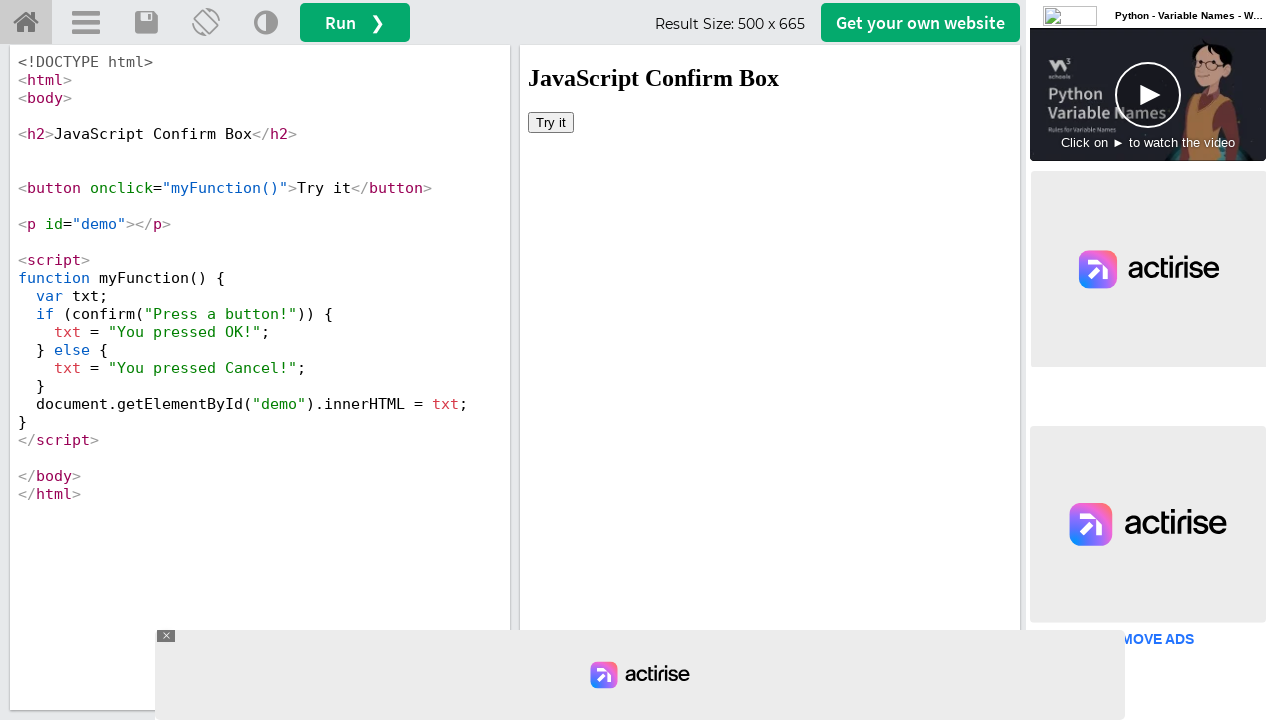

Located the iframe element containing the demo
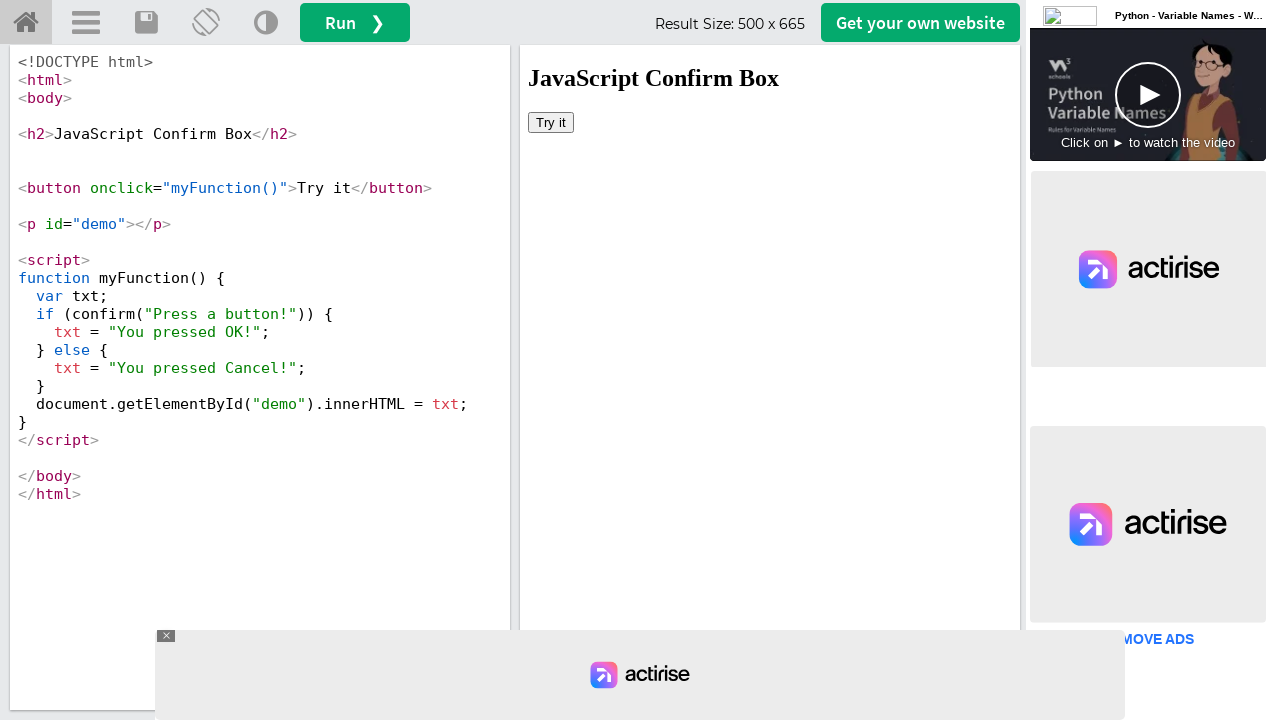

Clicked 'Try it' button to trigger JavaScript confirmation dialog at (551, 122) on #iframeResult >> internal:control=enter-frame >> button:has-text('Try it')
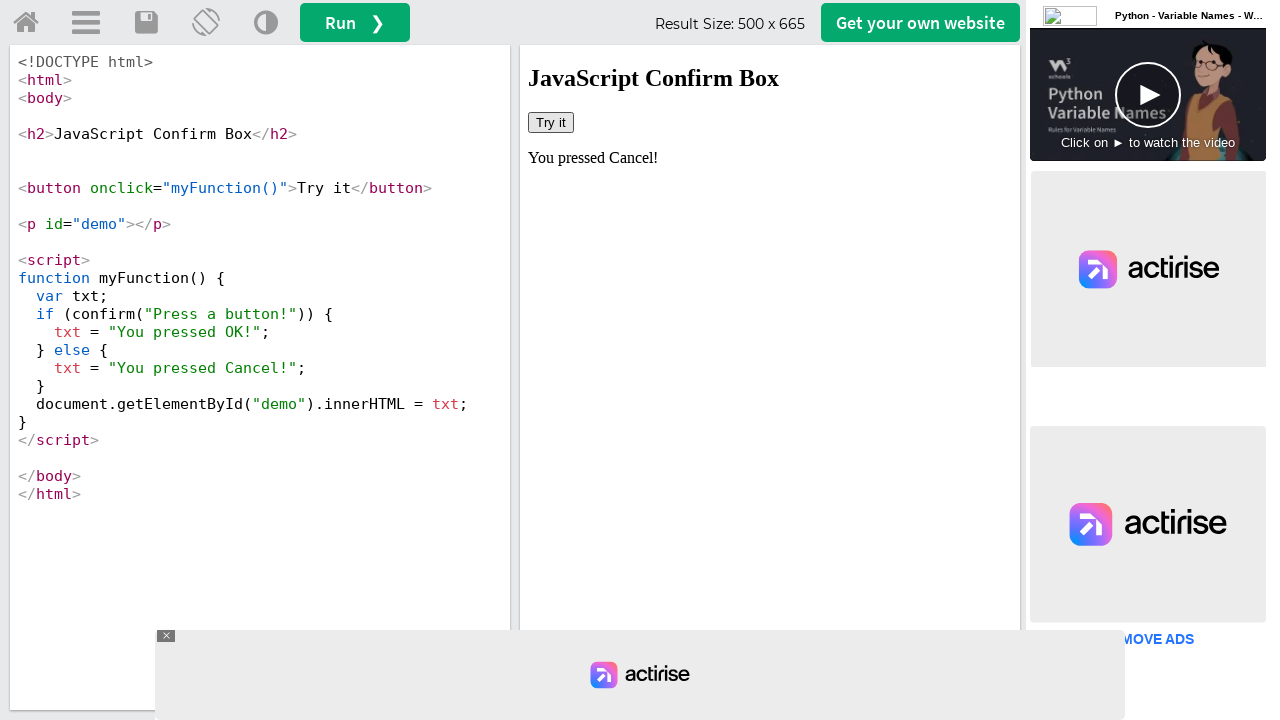

Set up dialog handler to dismiss the confirmation popup
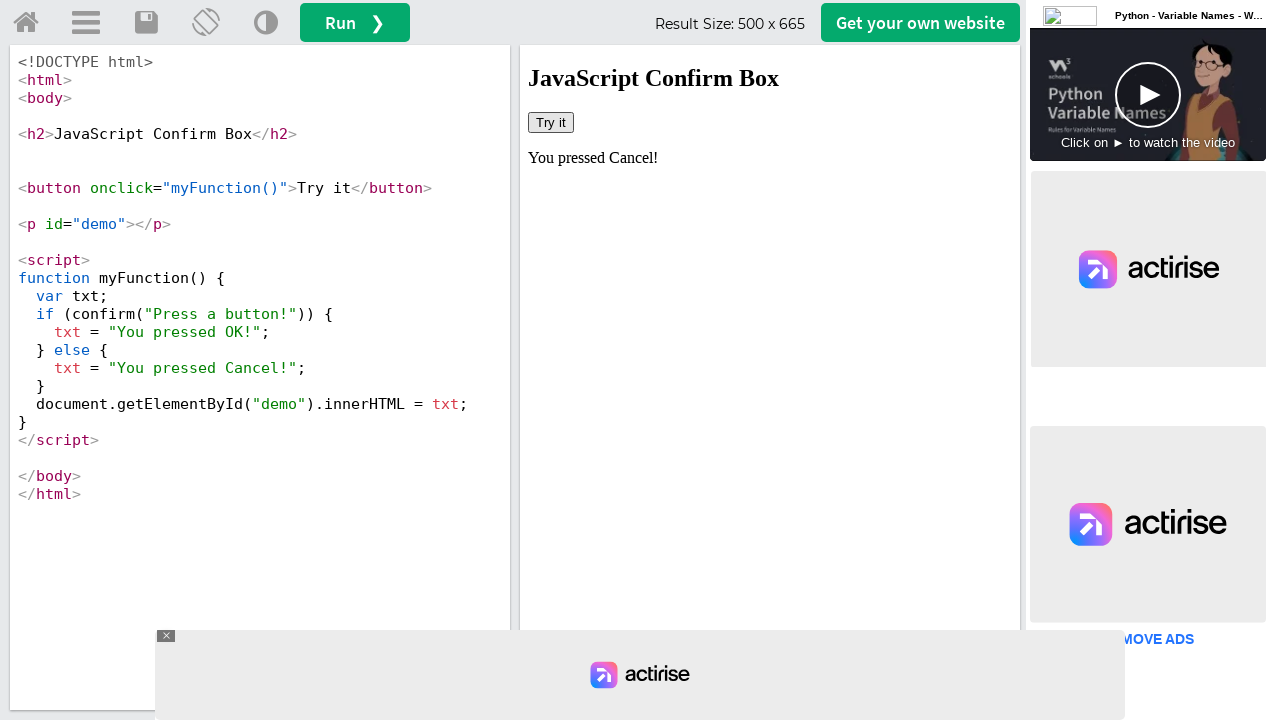

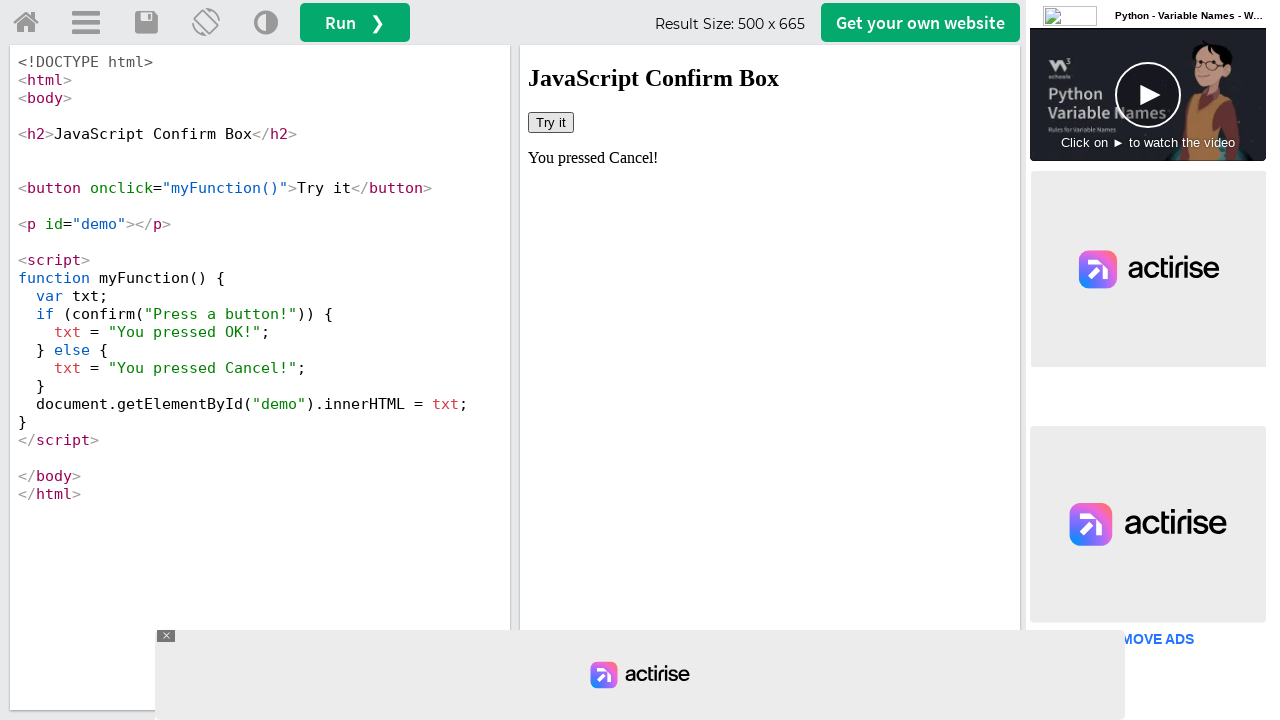